Tests horizontal slider functionality by interacting with a range slider element and verifying the slider value changes

Starting URL: http://the-internet.herokuapp.com/horizontal_slider

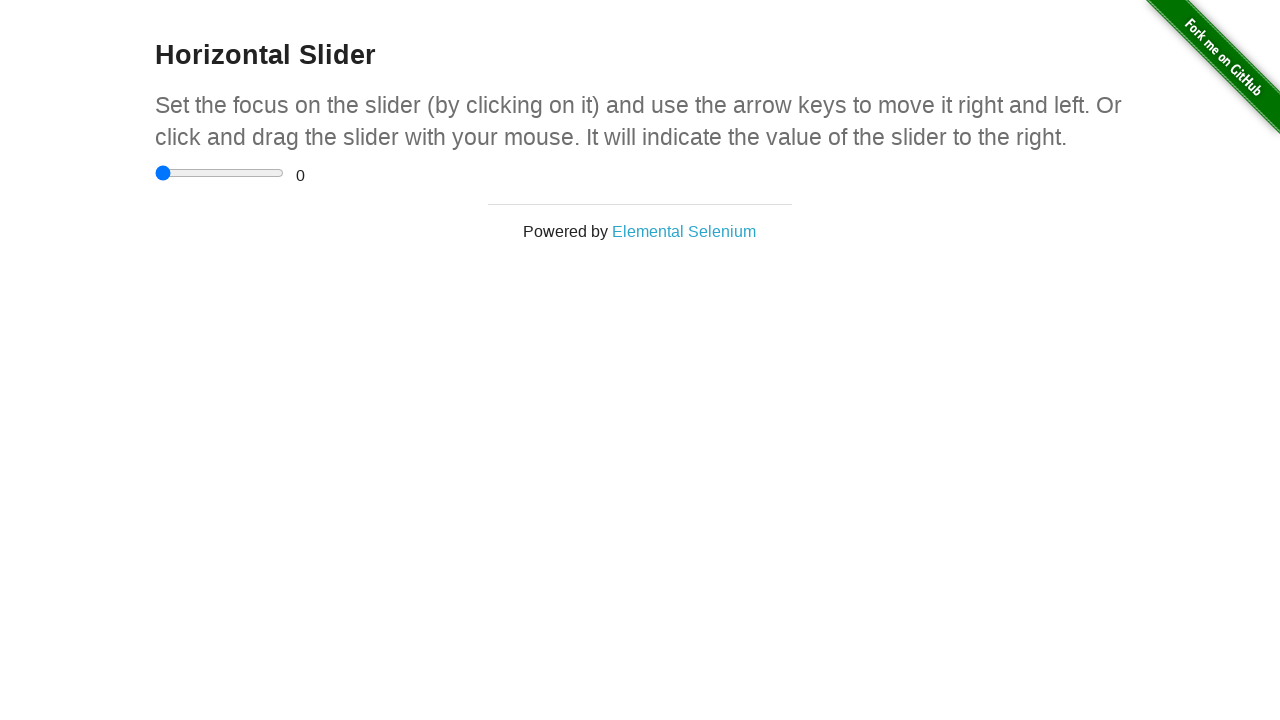

Waited for slider element to be visible
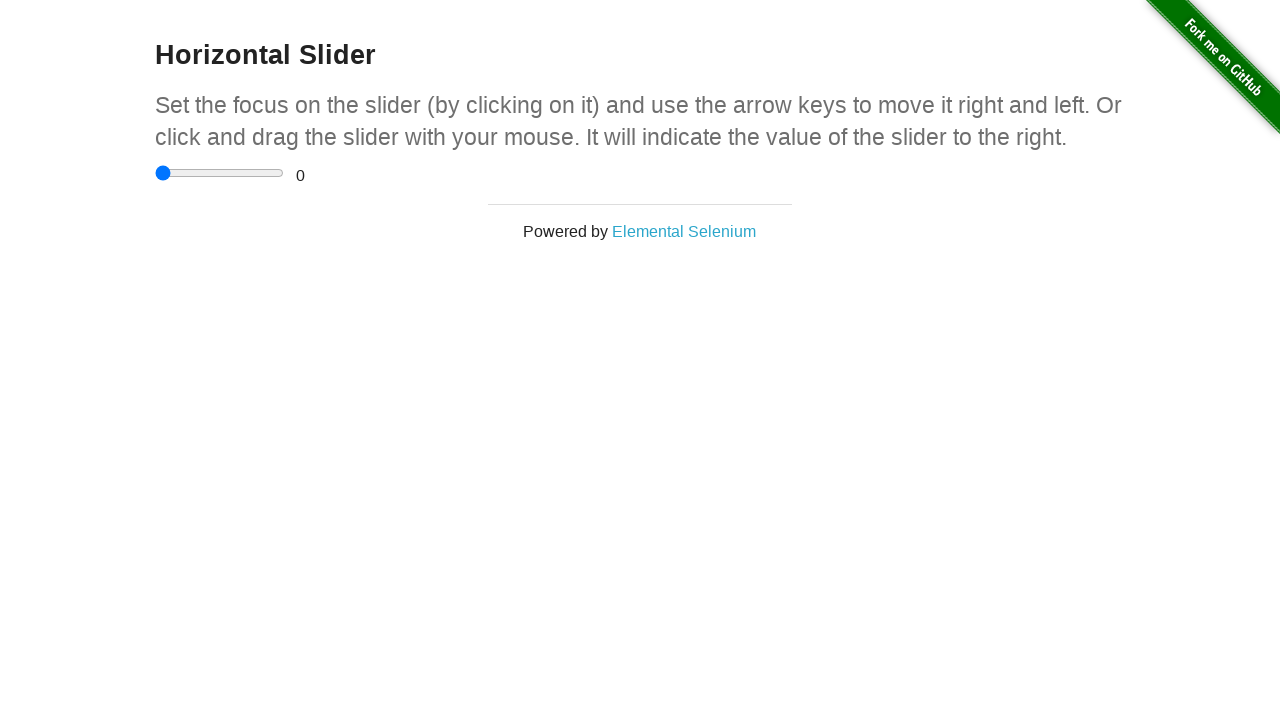

Located the horizontal slider element
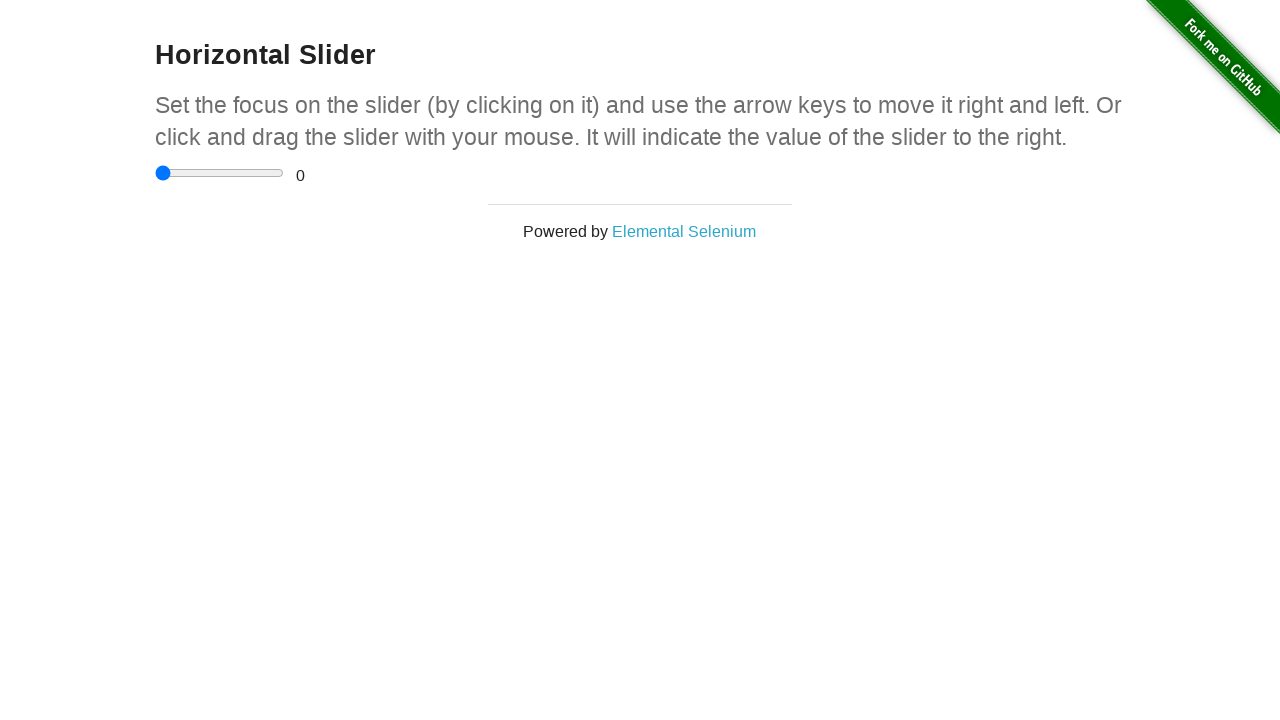

Clicked on slider to focus it at (220, 173) on .sliderContainer input
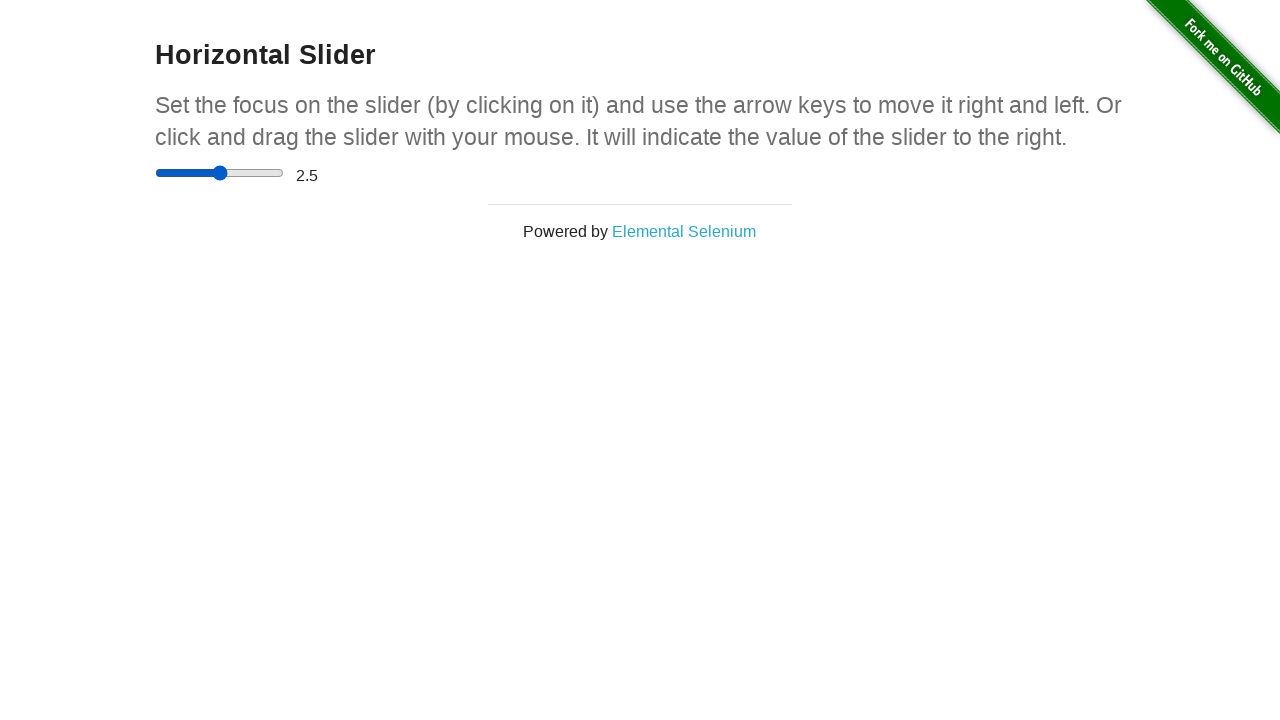

Pressed right arrow key to move slider (1st time) on .sliderContainer input
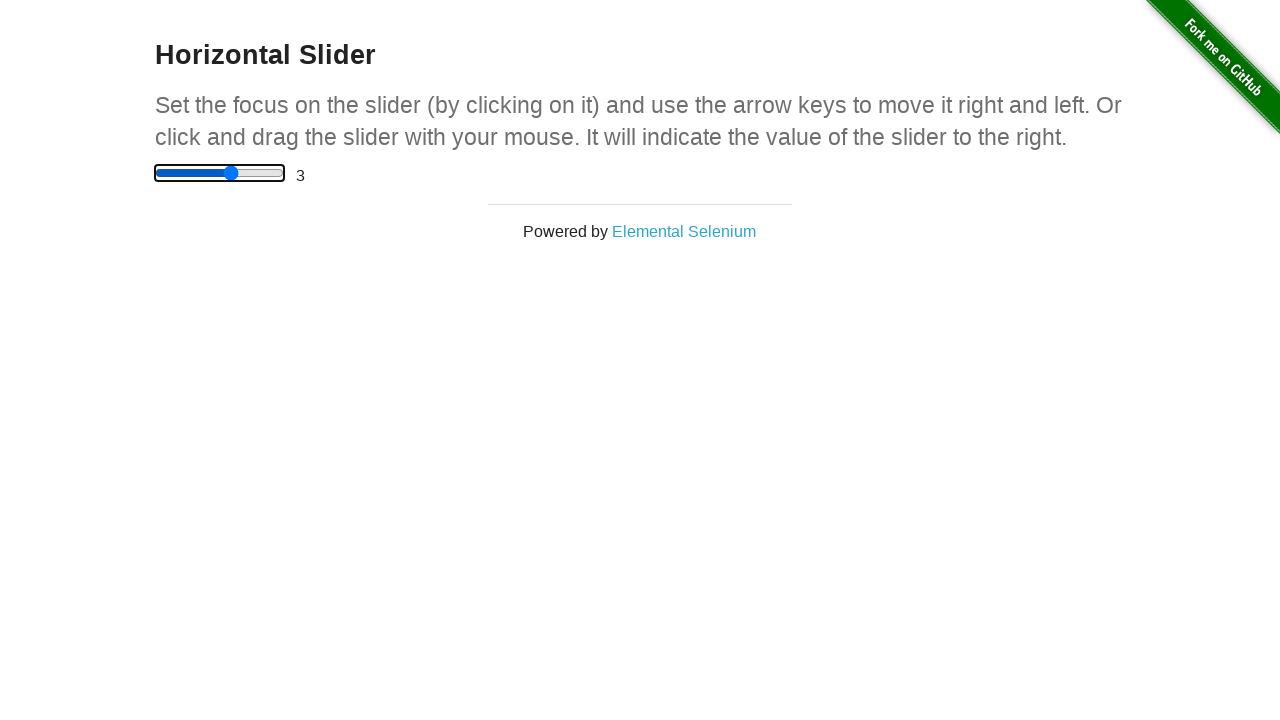

Pressed right arrow key to move slider (2nd time) on .sliderContainer input
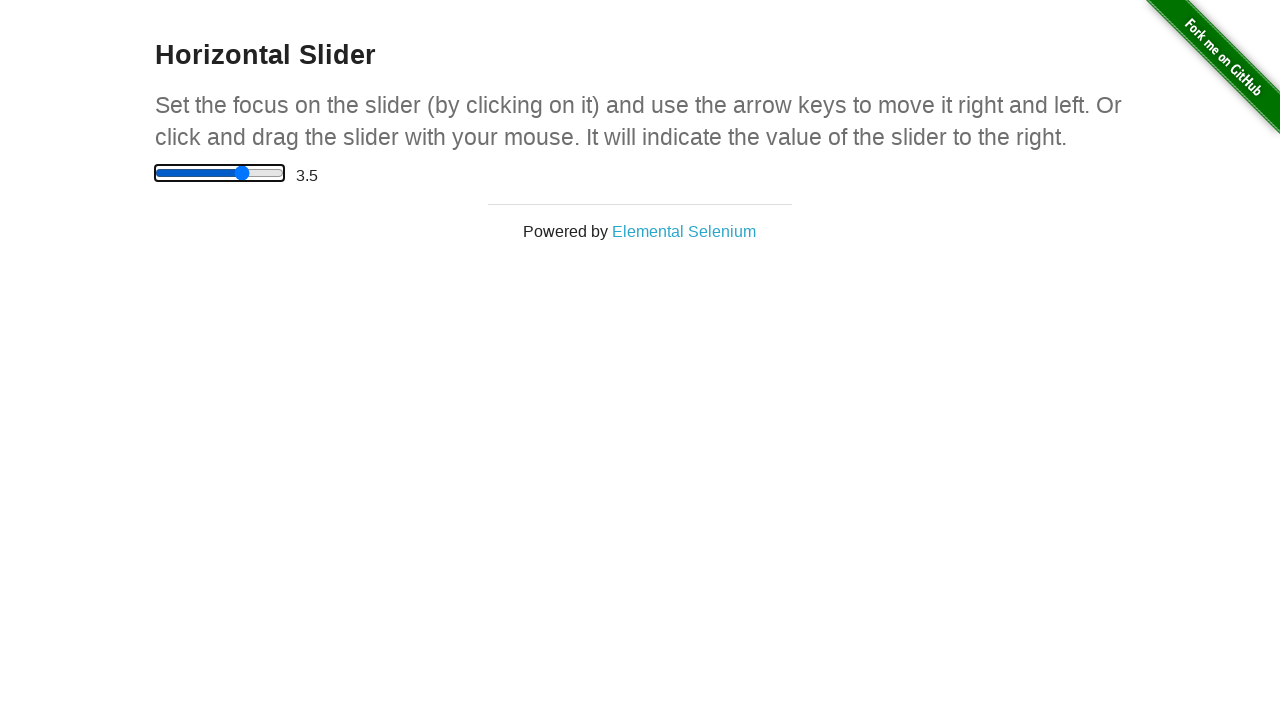

Pressed right arrow key to move slider (3rd time) on .sliderContainer input
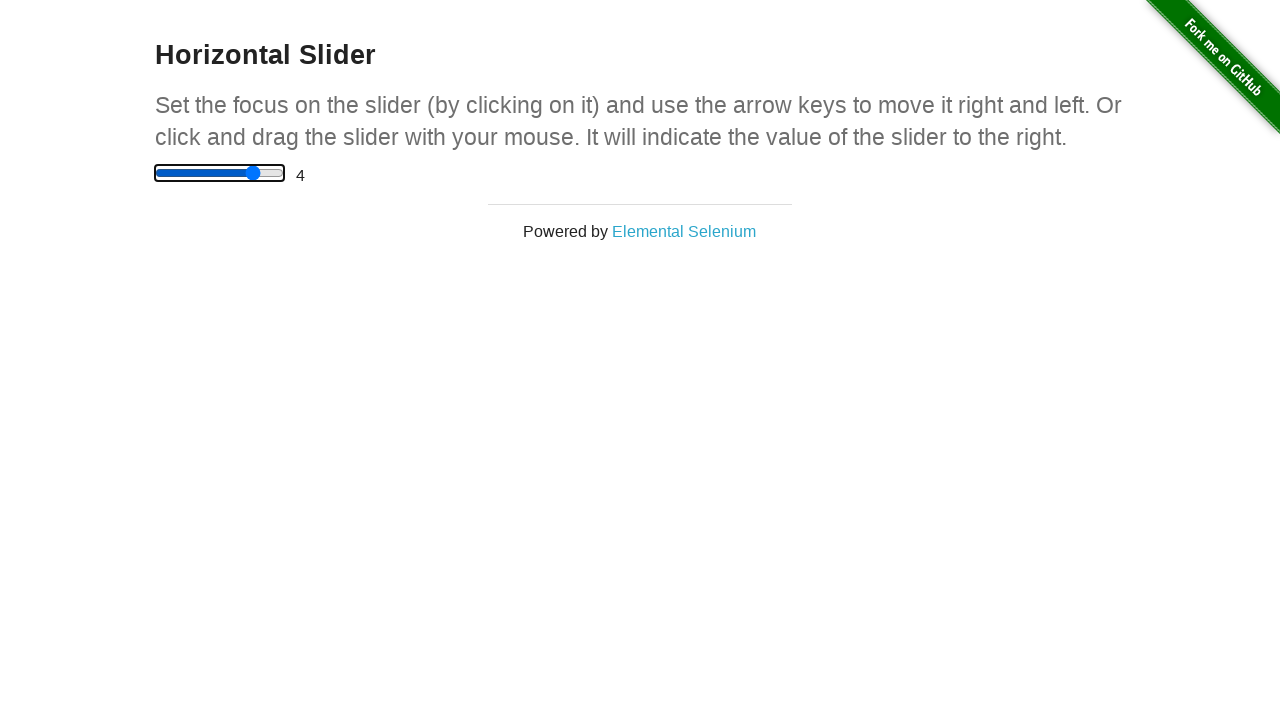

Waited for range value element to update
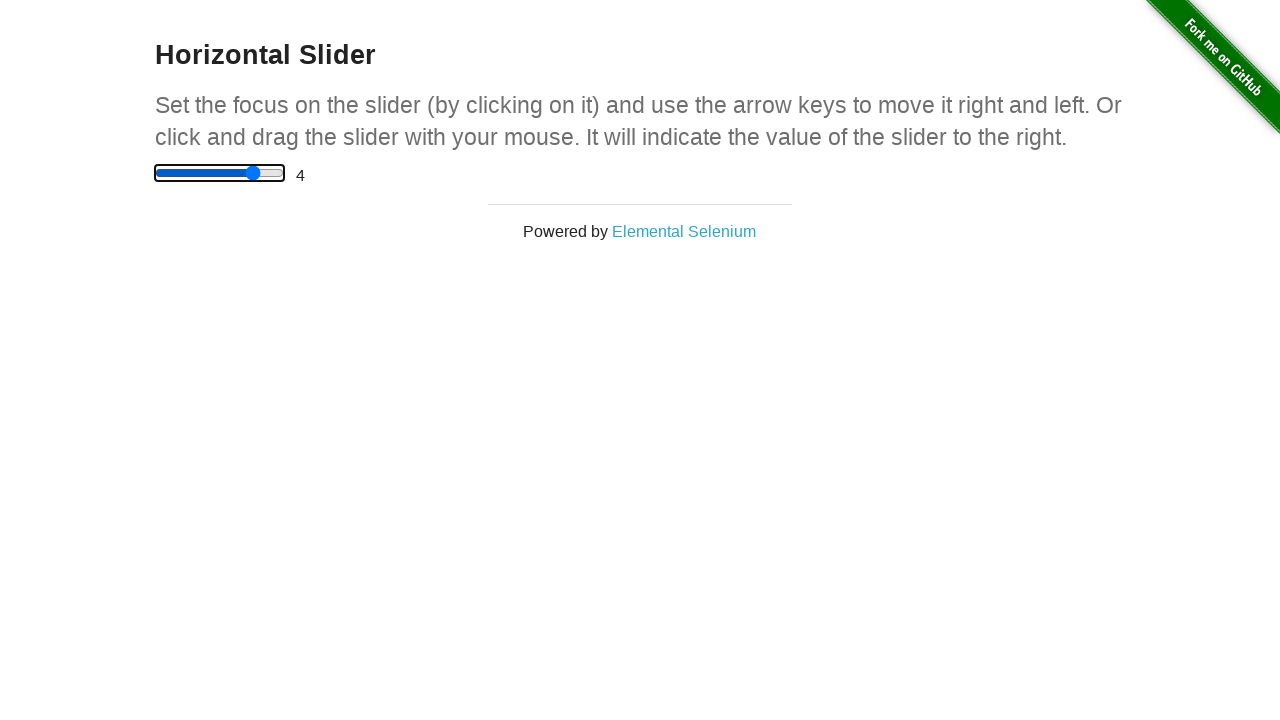

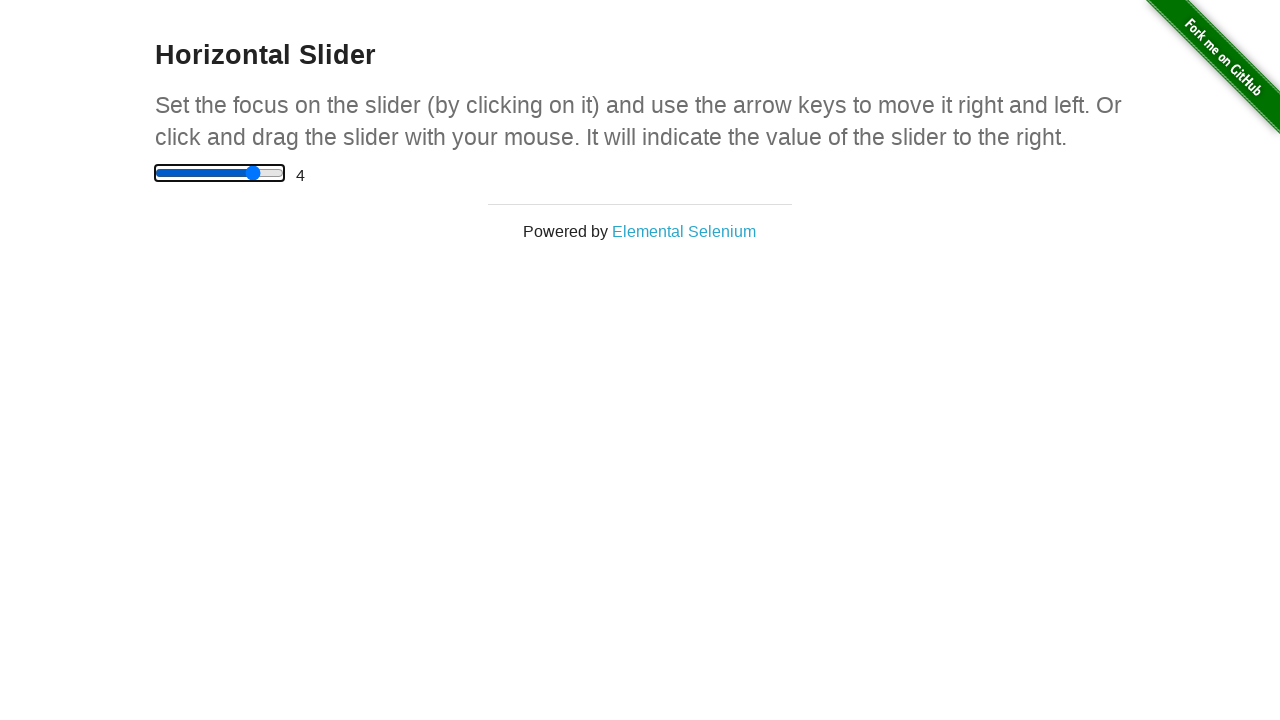